Navigates to the Selenium HQ website and demonstrates window handling by maximizing the window and retrieving the window handle identifier.

Starting URL: http://seleniumhq.org

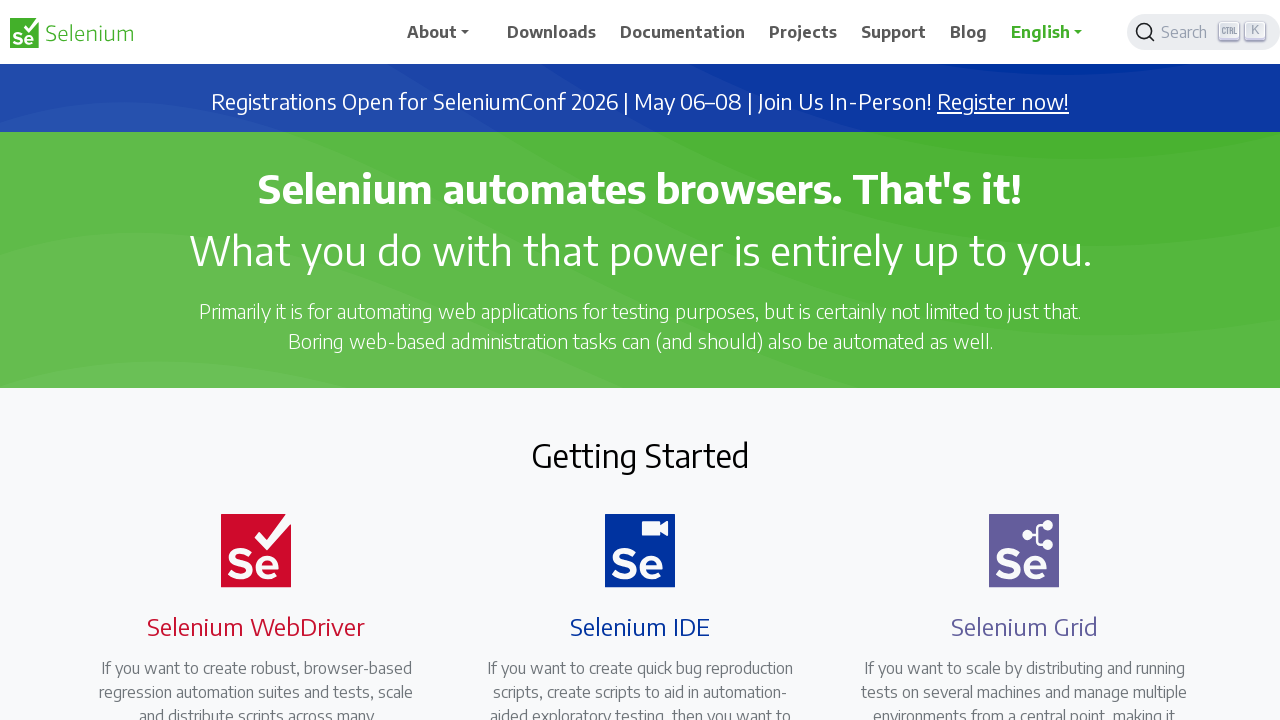

Navigated to Selenium HQ website at http://seleniumhq.org
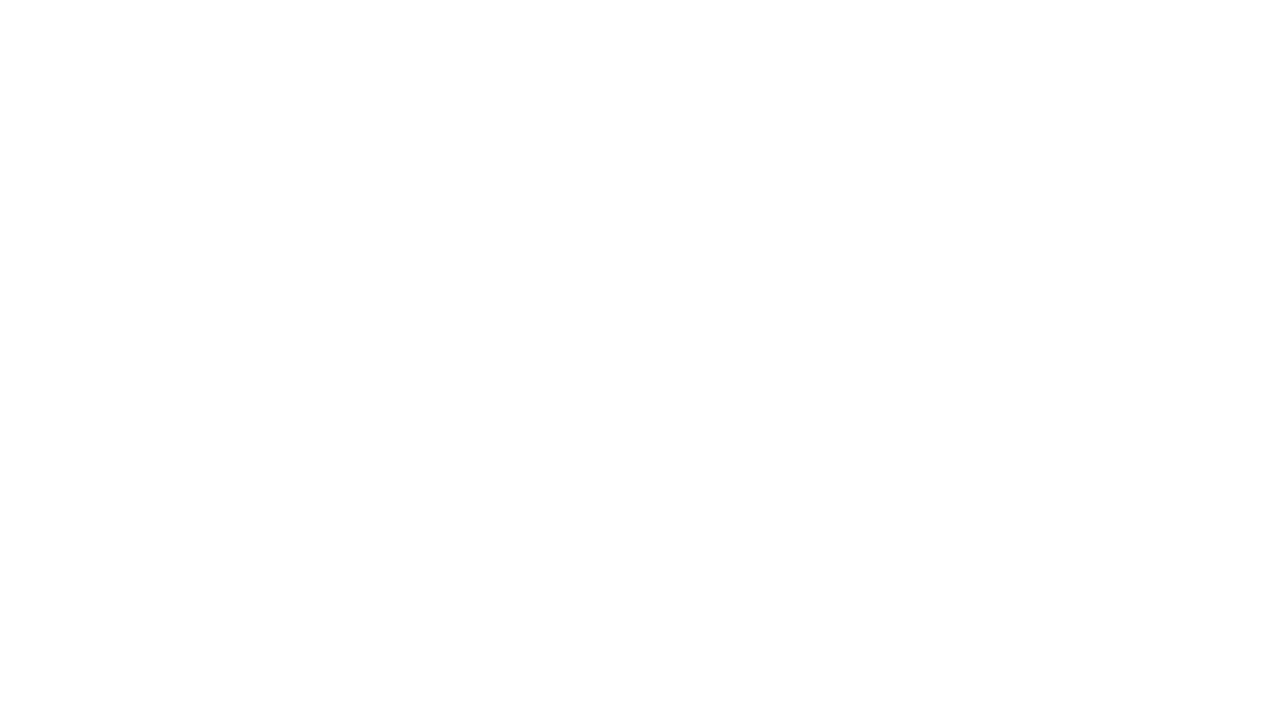

Maximized window by setting viewport size to 1920x1080
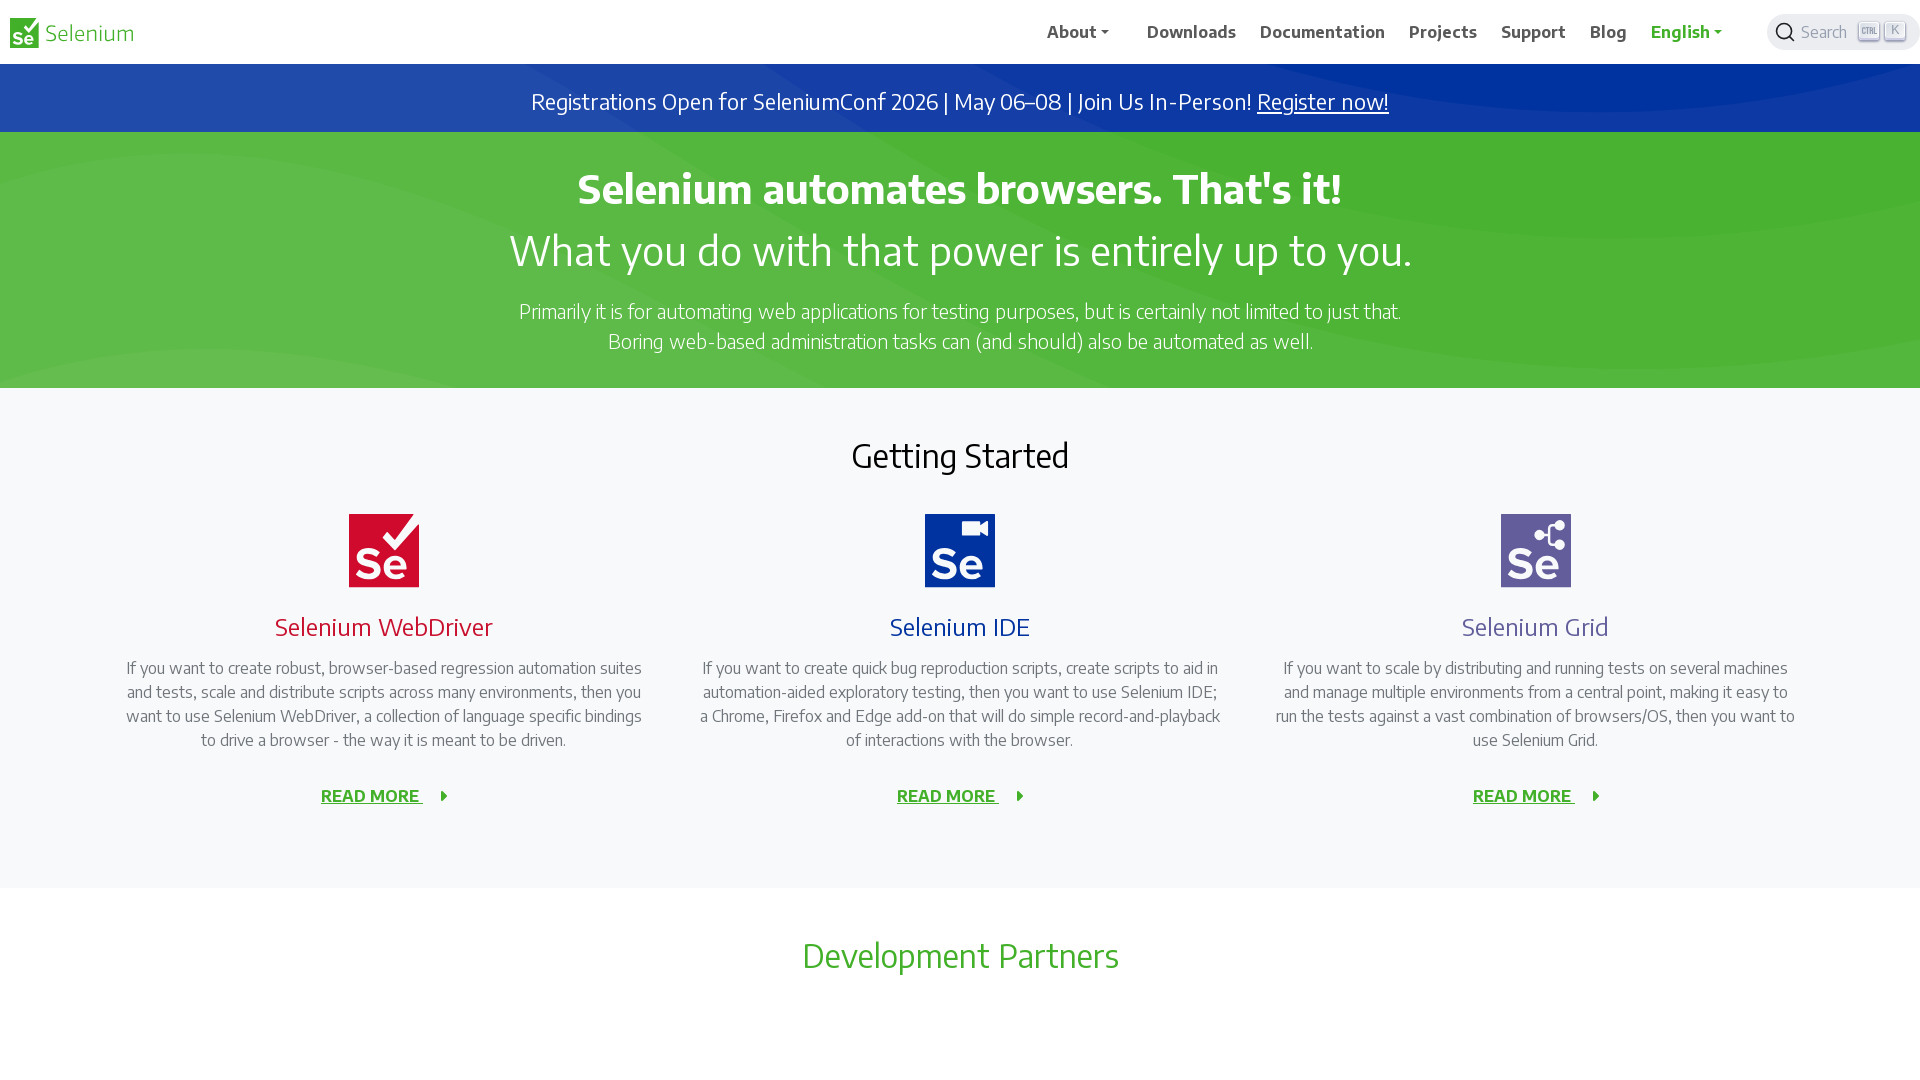

Retrieved page title: Selenium
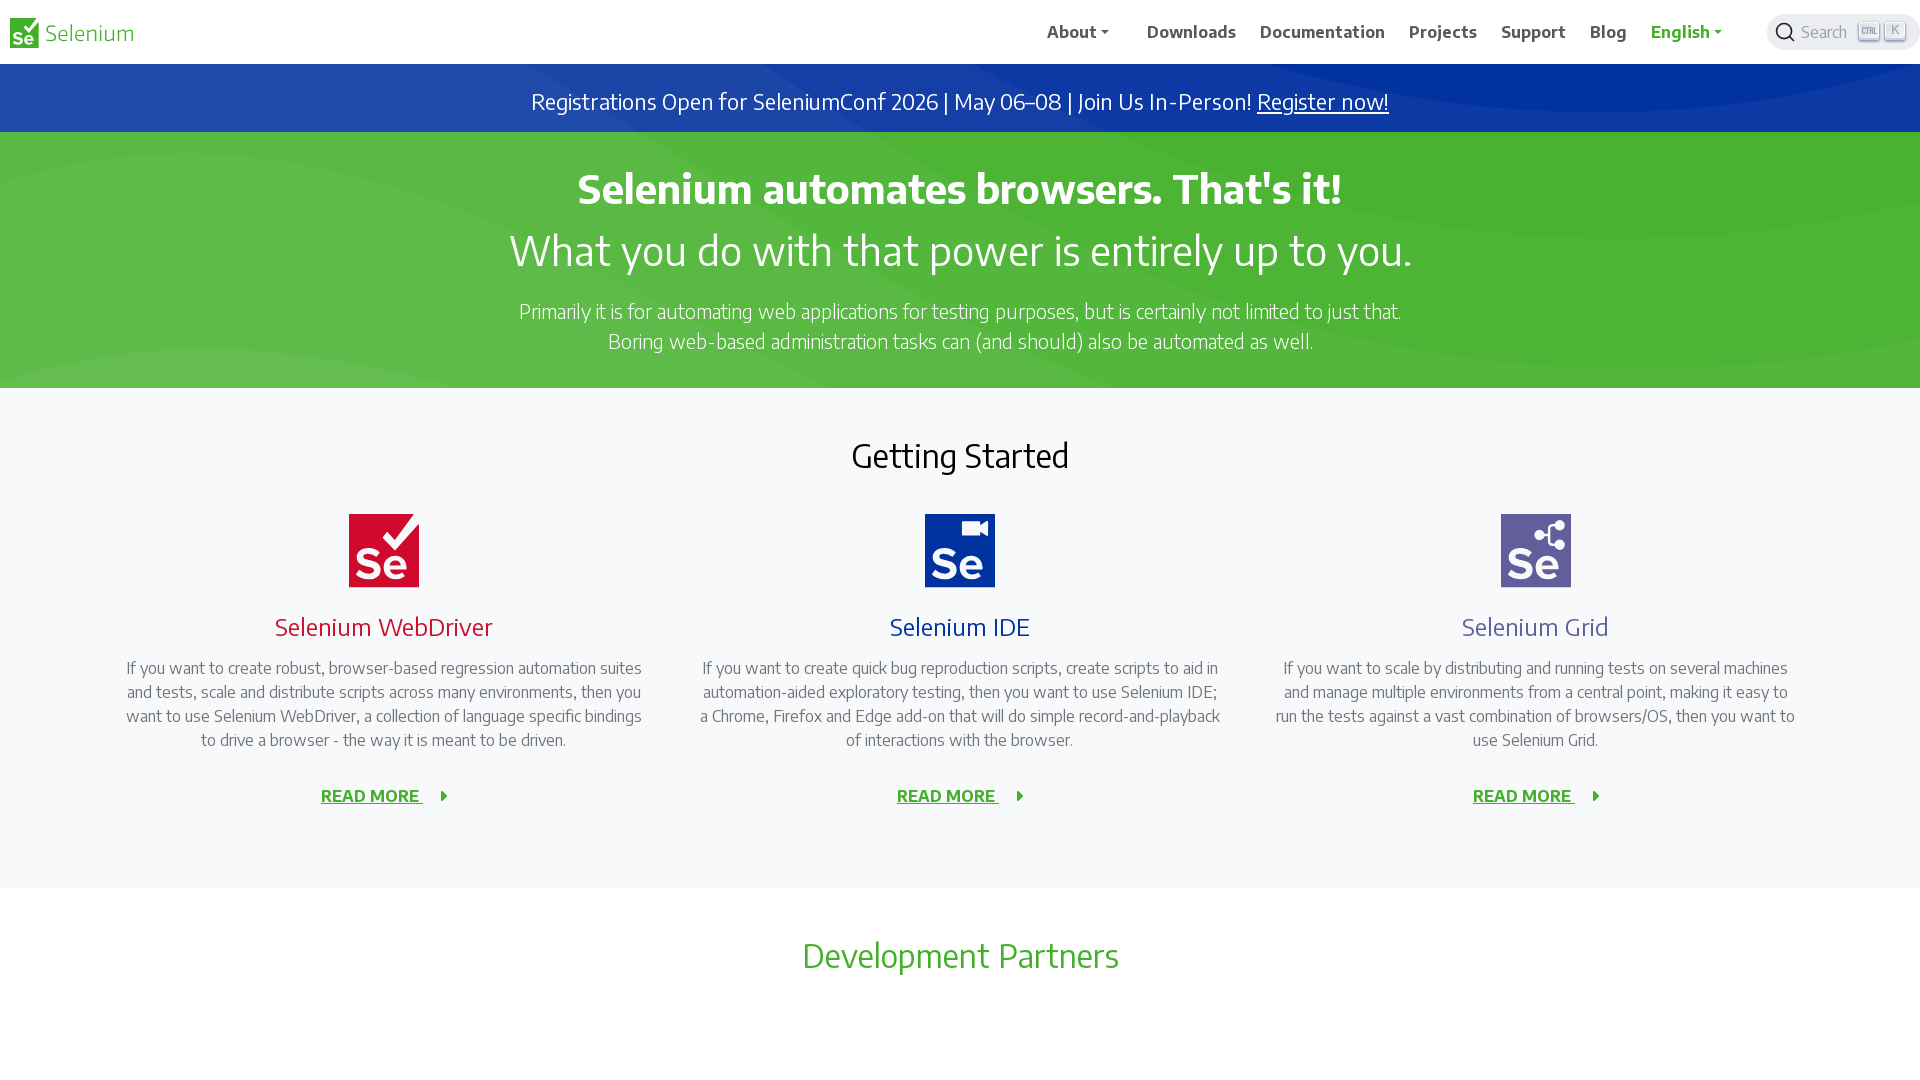

Waited for page DOM content to be fully loaded
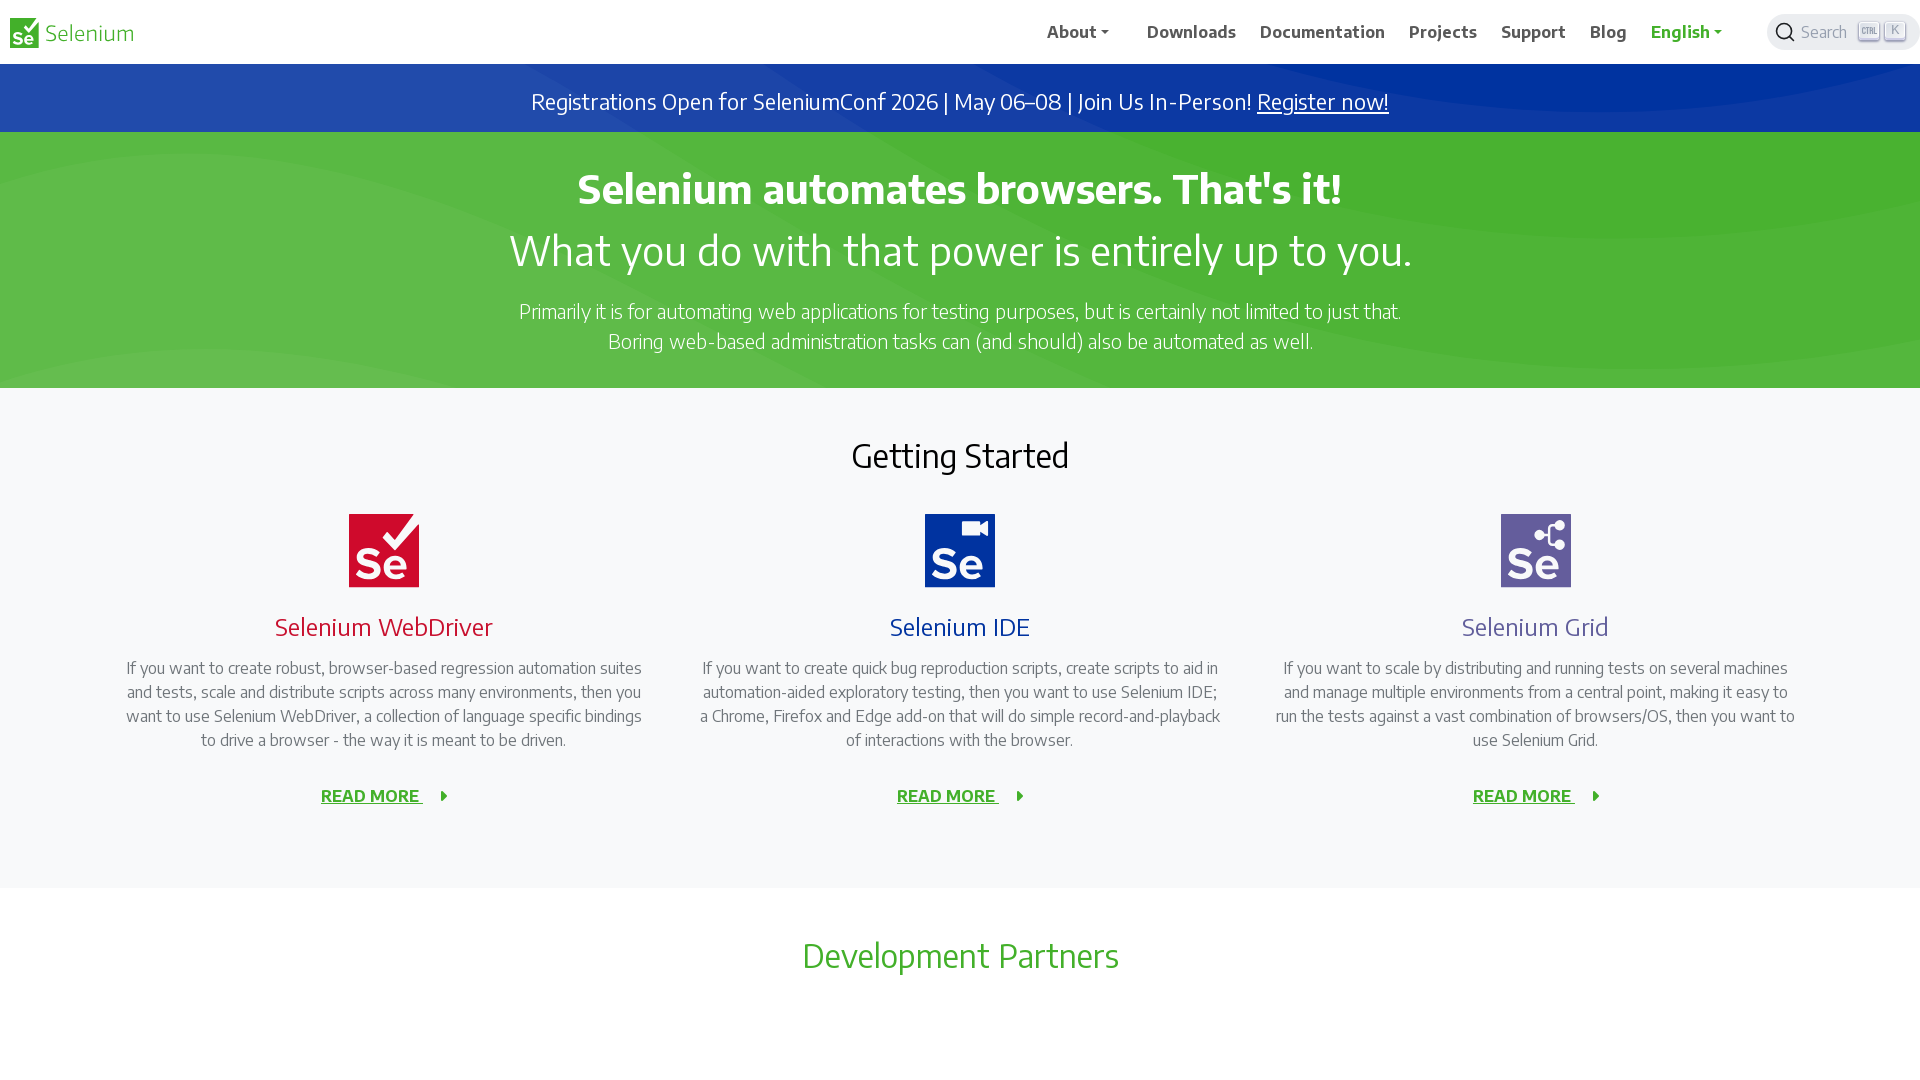

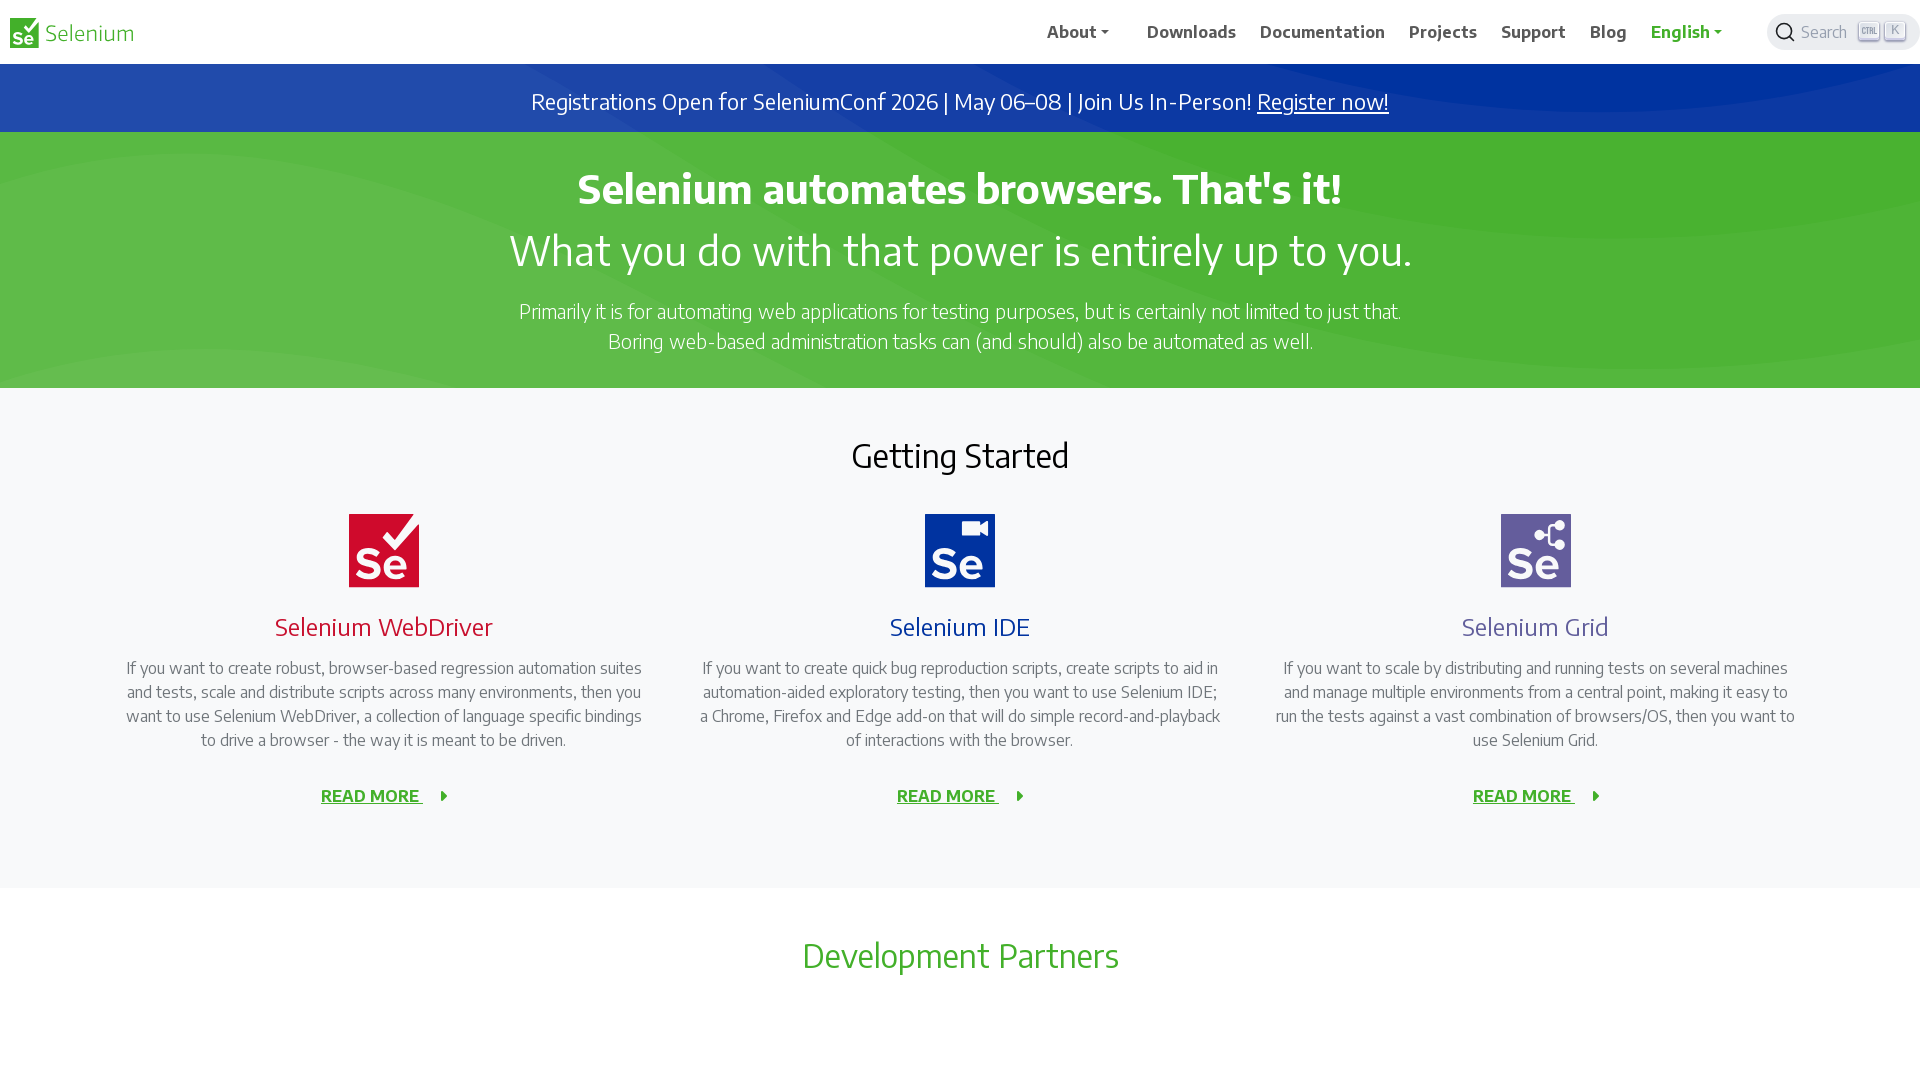